Tests JavaScript alert handling by clicking a button that triggers an alert and then accepting (dismissing) the alert dialog

Starting URL: https://testautomationpractice.blogspot.com/

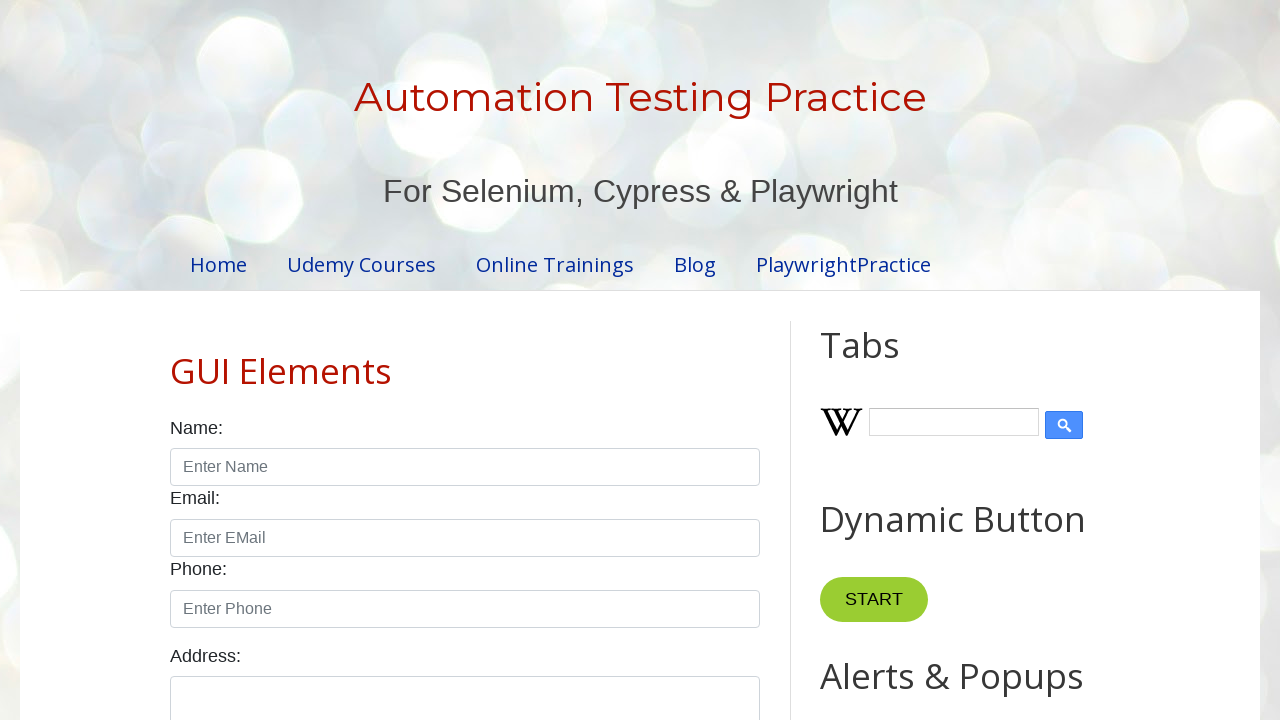

Clicked button that triggers JavaScript alert at (888, 361) on xpath=//*[@id="HTML9"]/div[1]/button
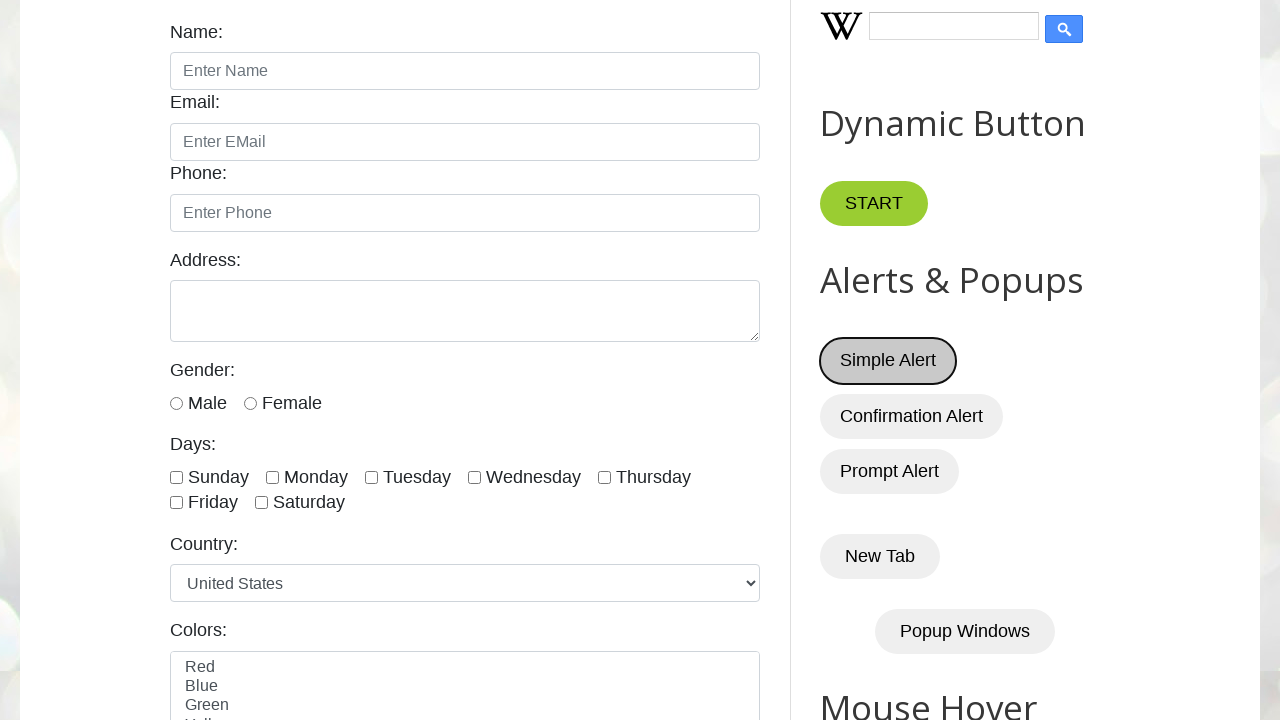

Set up dialog handler to accept alert
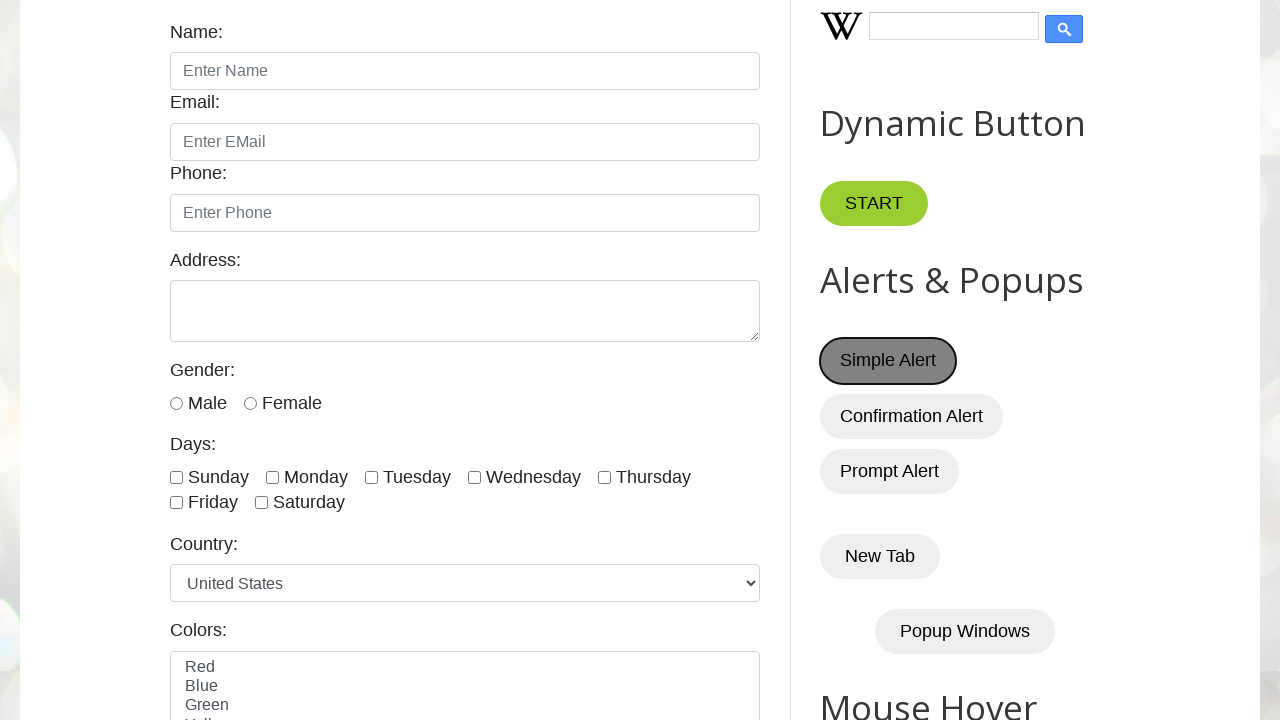

Waited 1 second for alert to be processed
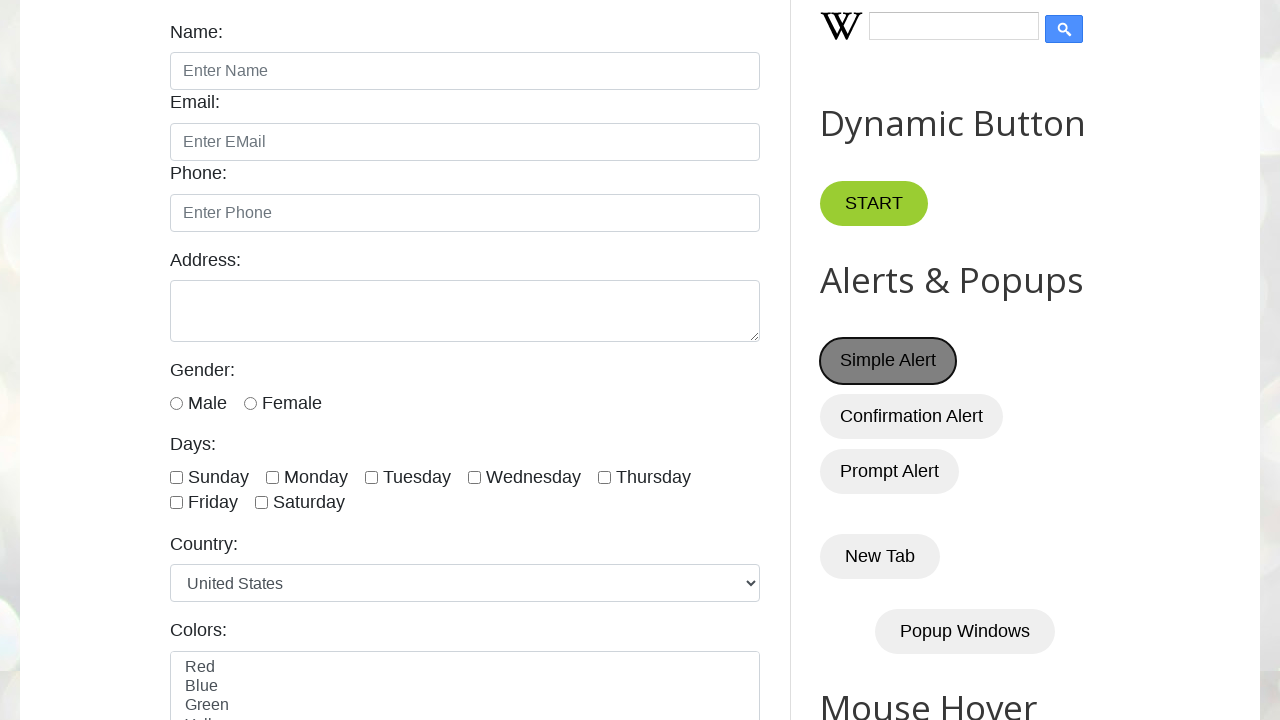

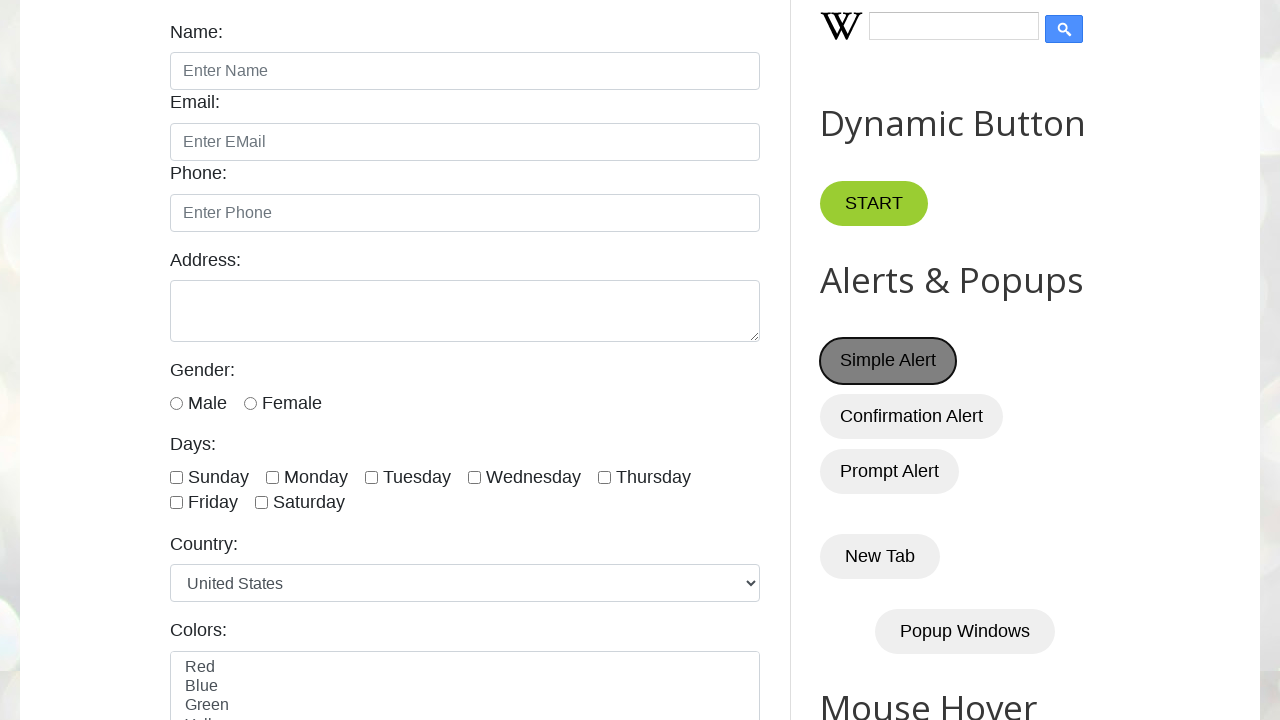